Opens the T-Rex runner game website, sets up the window dimensions, hides overflow to prevent flickering, and clicks the mute button to silence the game audio

Starting URL: https://trex-runner.com

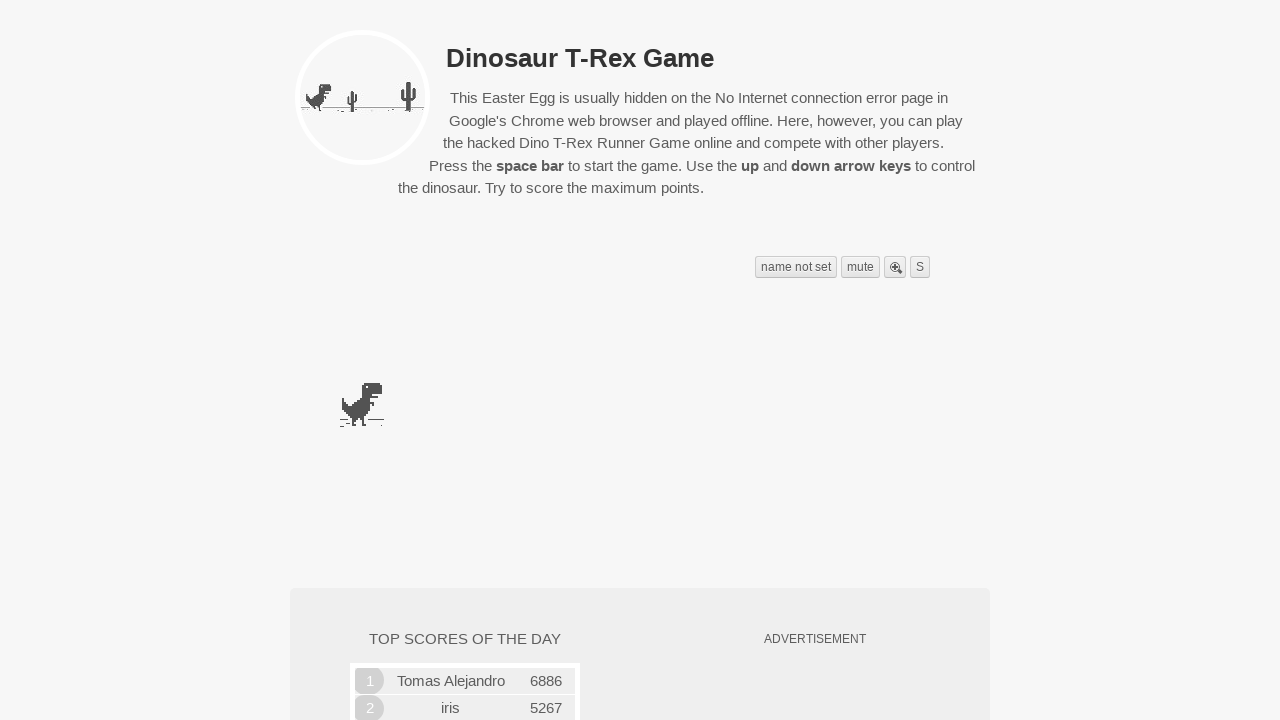

Set viewport size to 1000x750
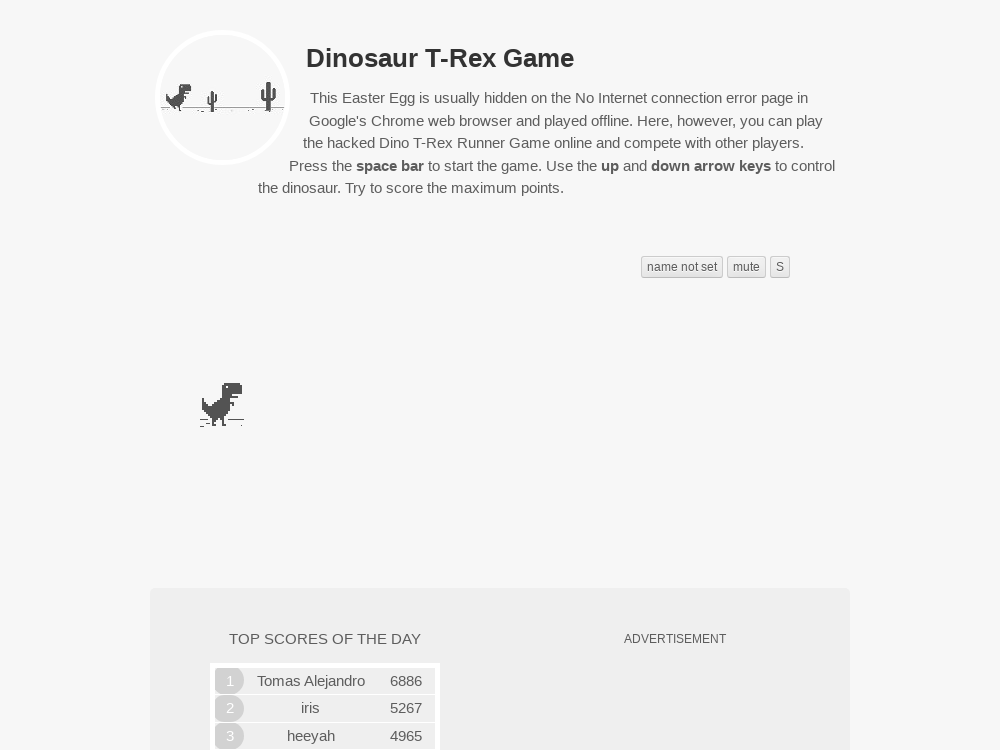

Set body overflow to hidden to prevent flickering
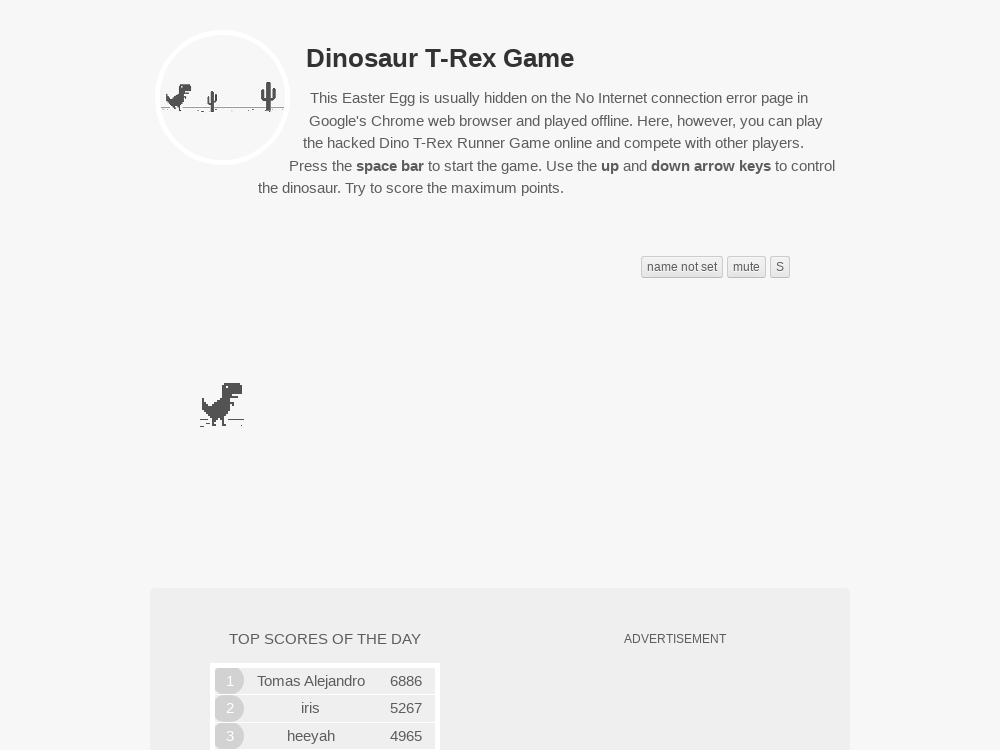

Clicked mute button to silence game audio at (746, 267) on #mutebtn
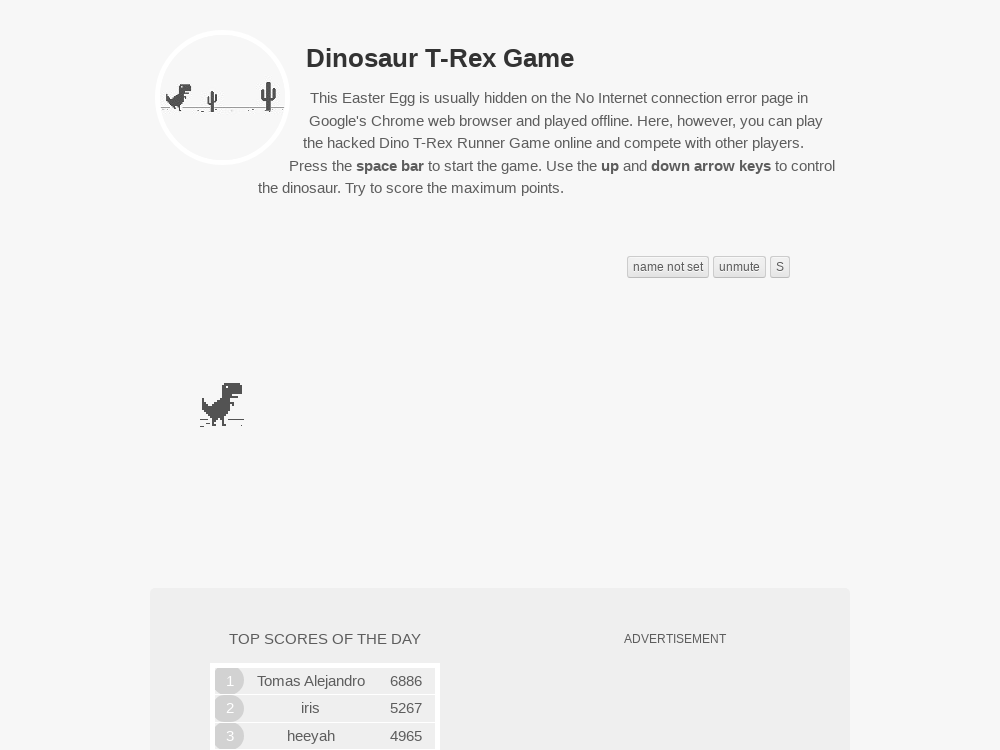

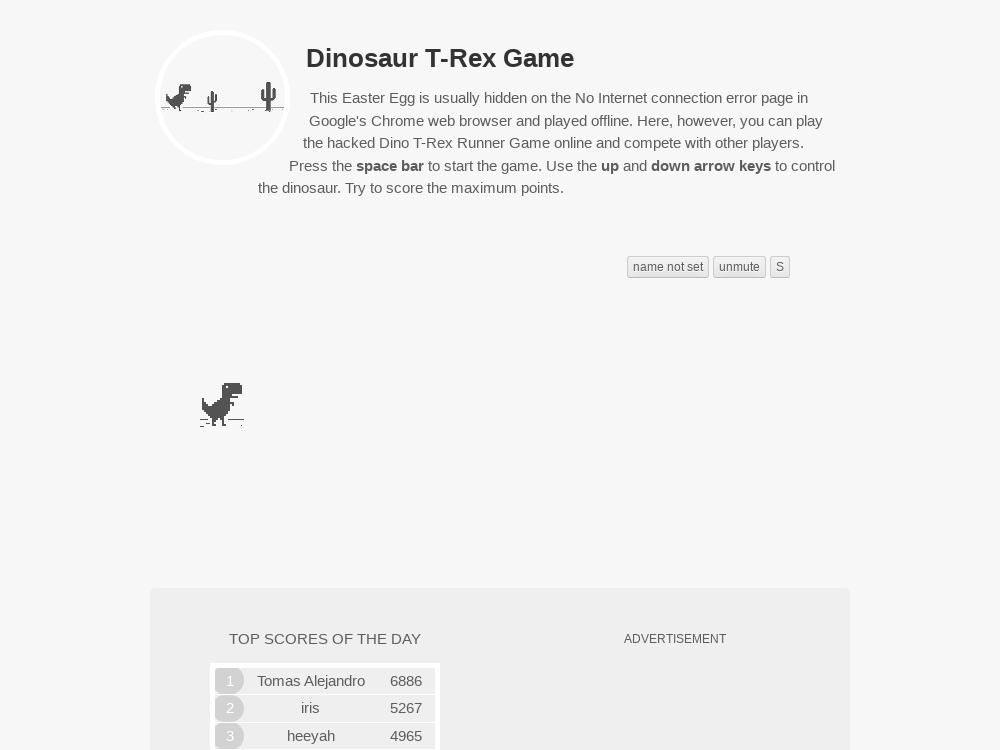